Navigates to the BlazeDemo homepage

Starting URL: http://blazedemo.com/

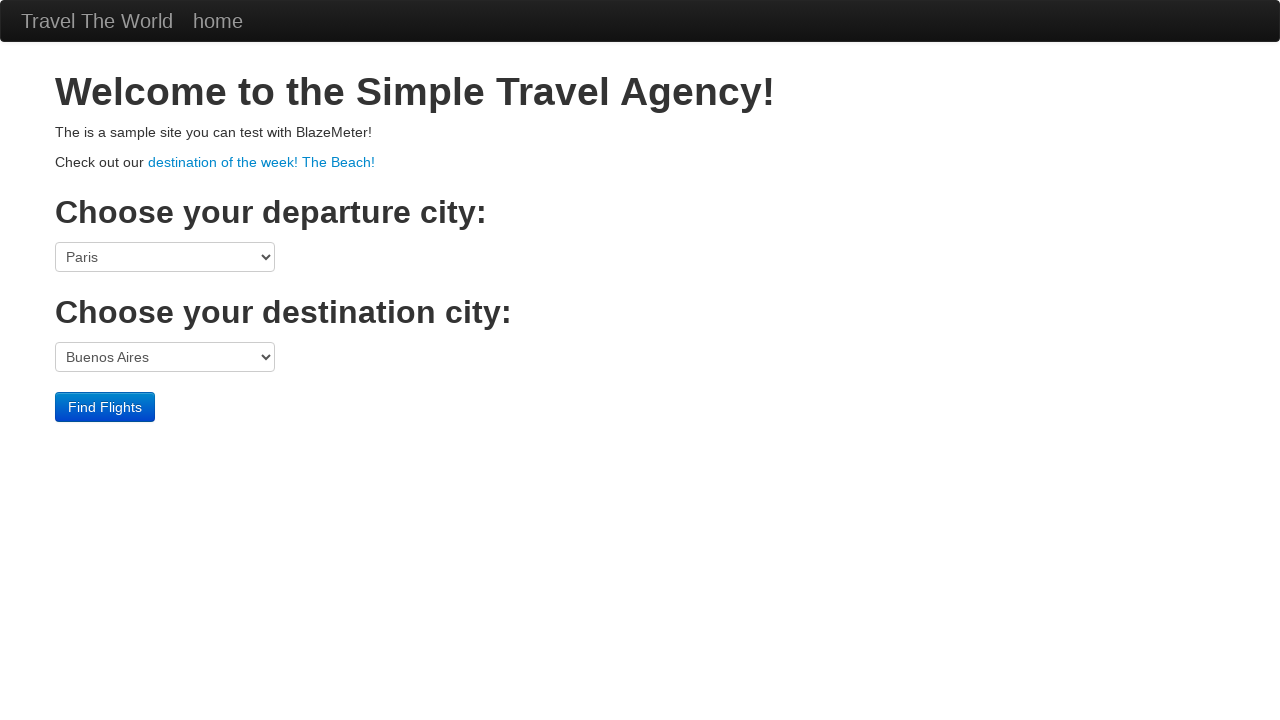

Navigated to BlazeDemo homepage at http://blazedemo.com/
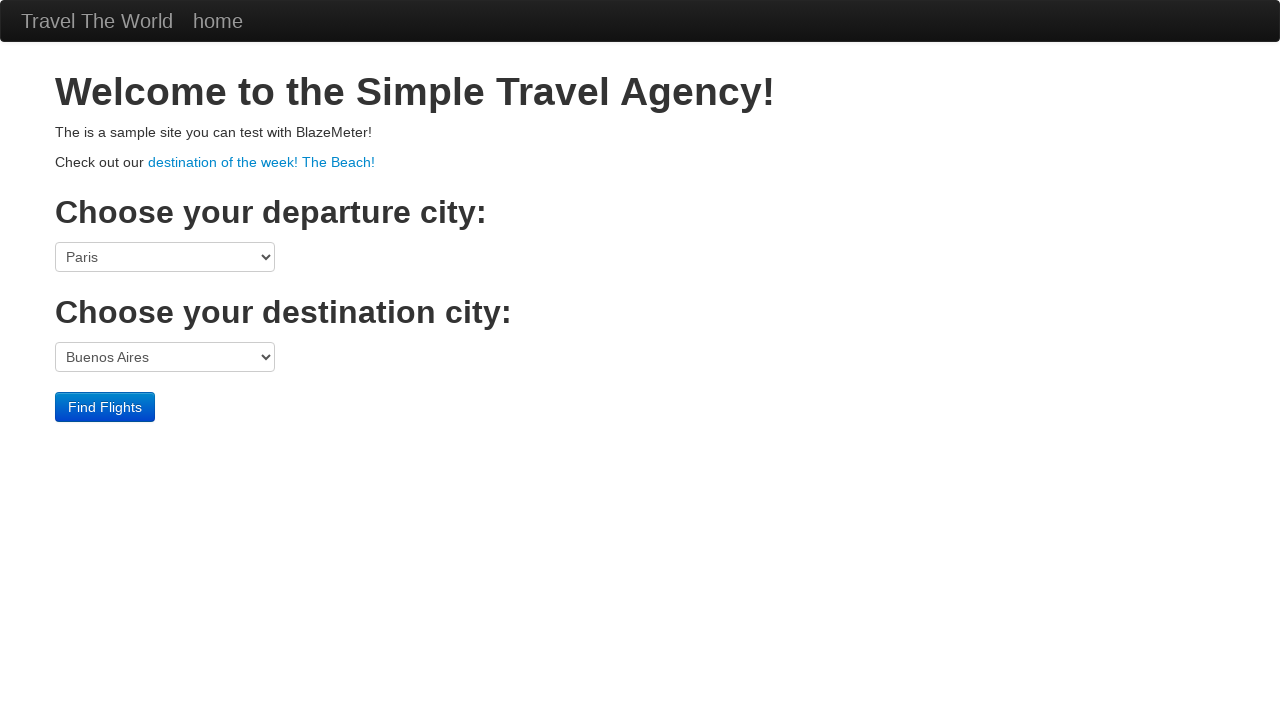

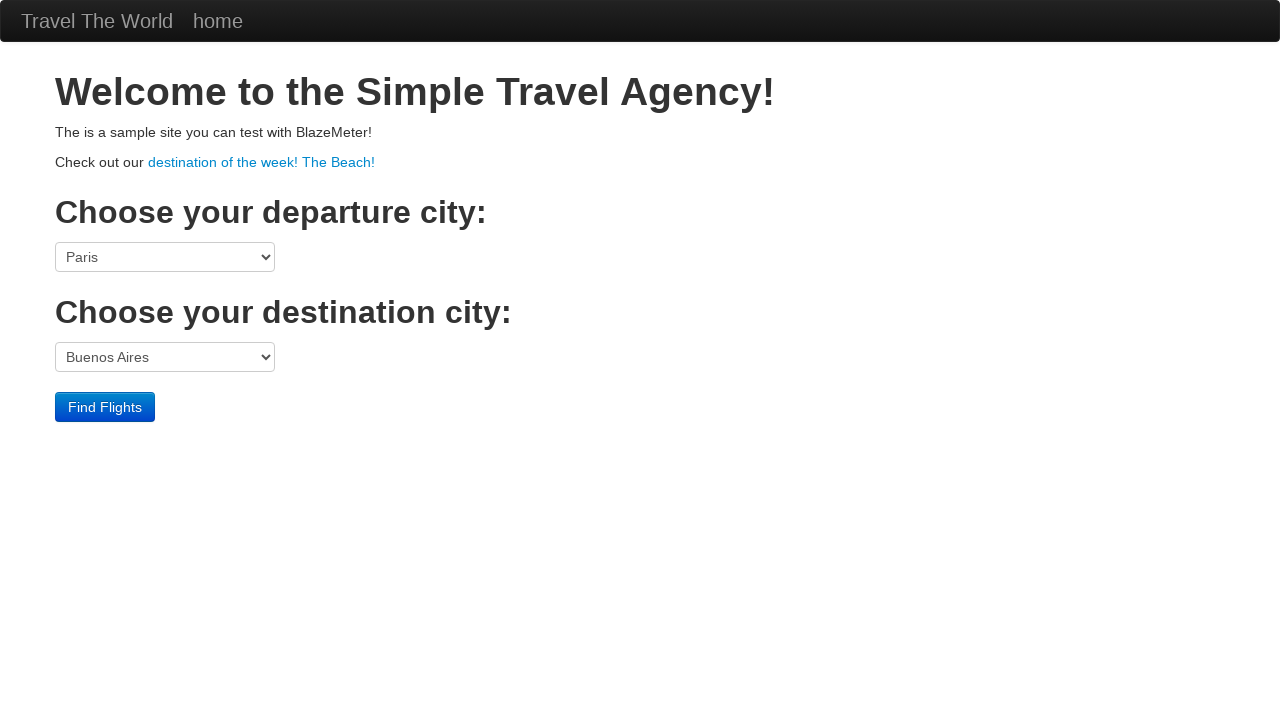